Tests hover functionality by hovering over an avatar image and verifying that additional user information (caption) becomes visible.

Starting URL: http://the-internet.herokuapp.com/hovers

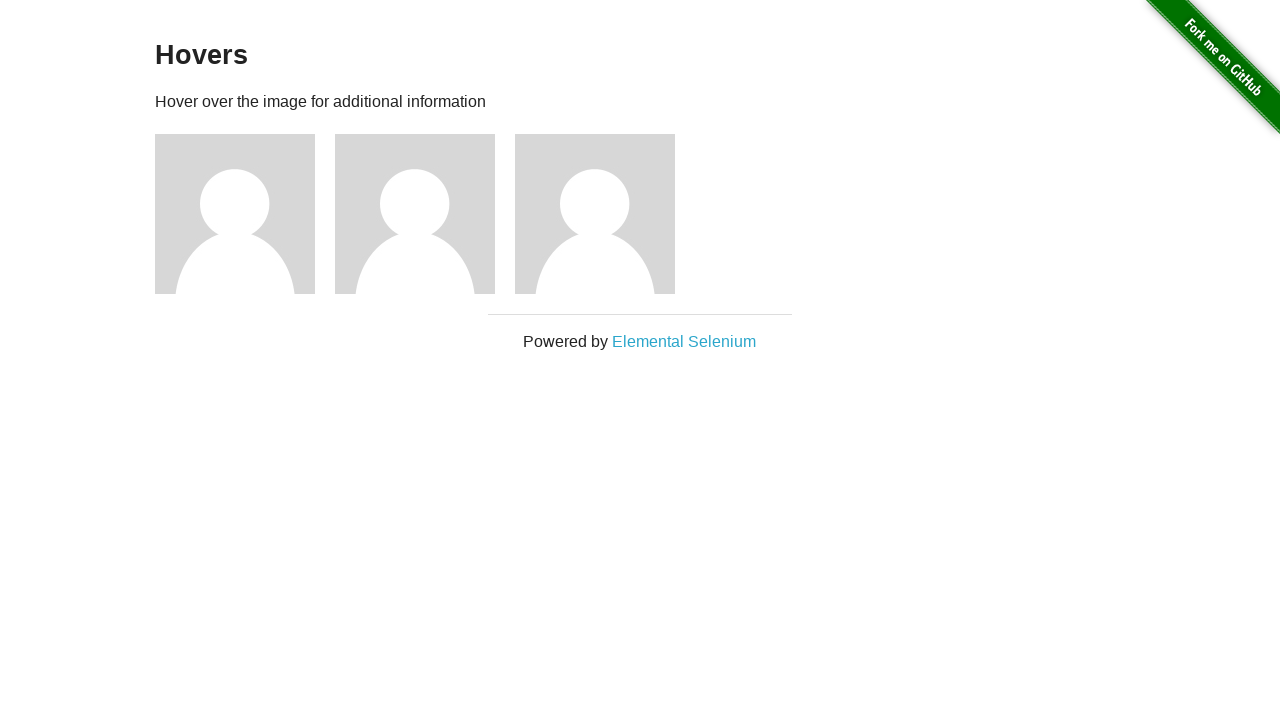

Hovered over the first avatar image at (245, 214) on .figure >> nth=0
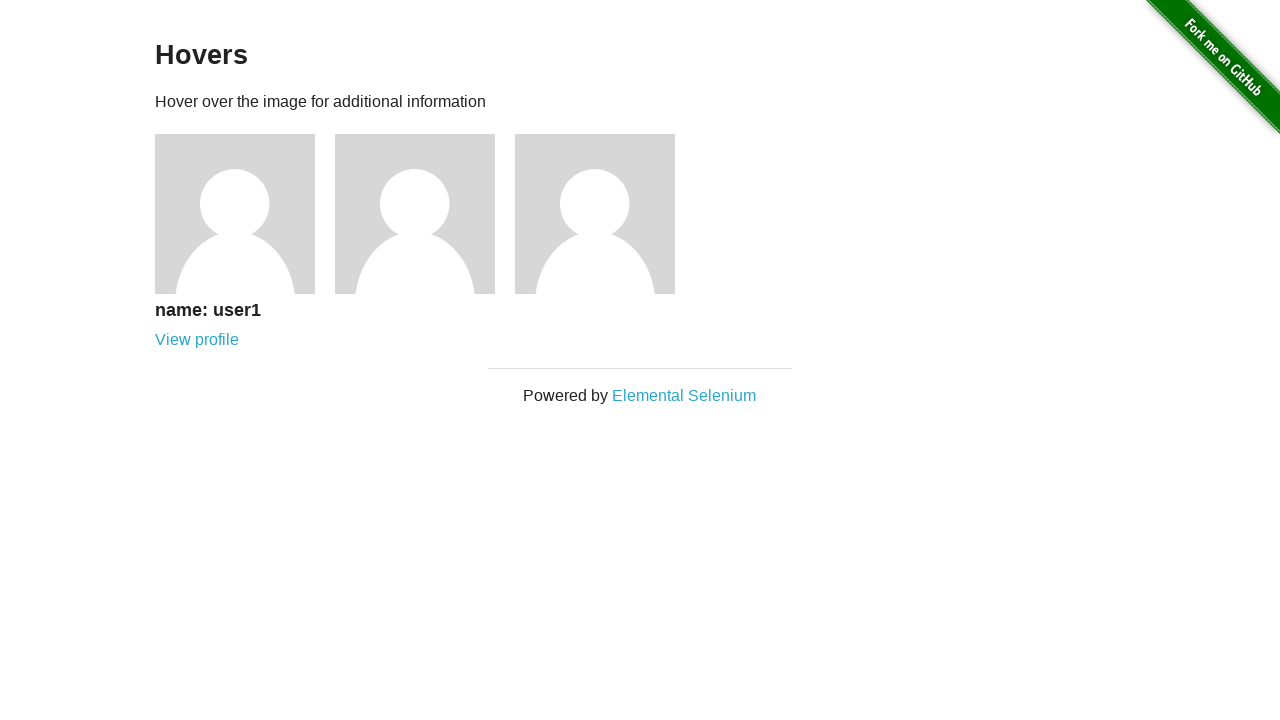

User information caption became visible
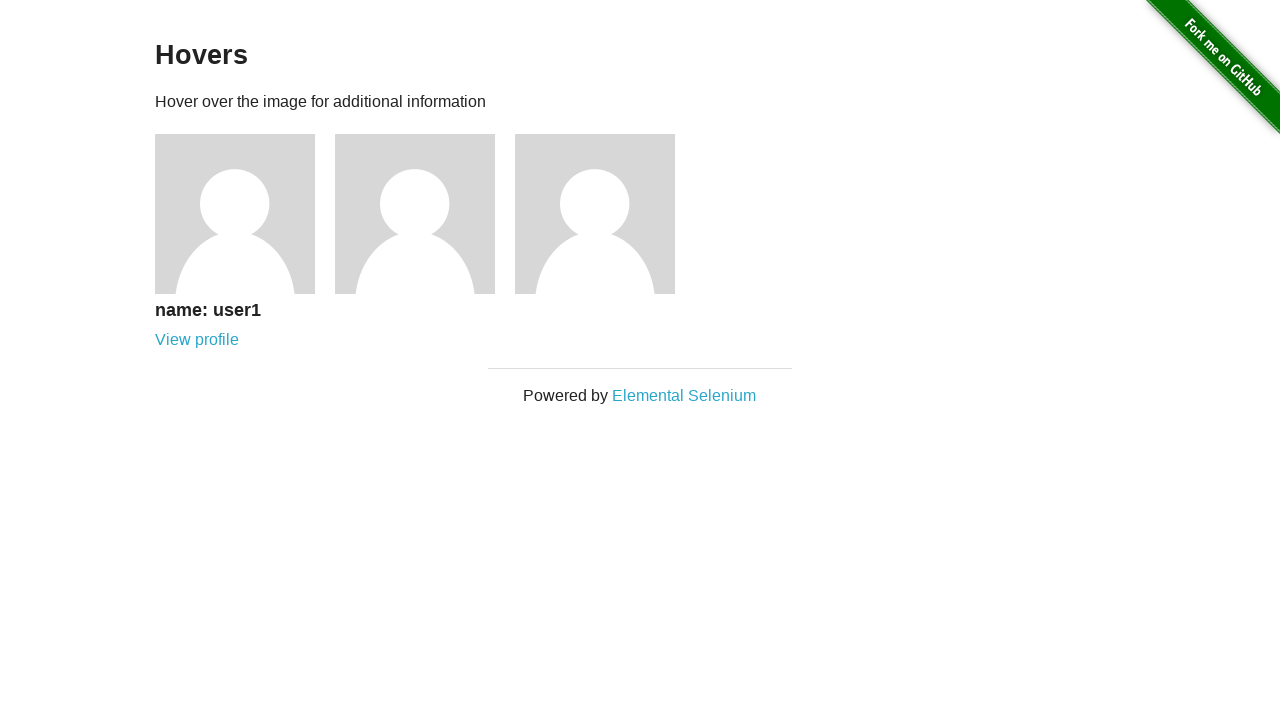

Verified that the caption is visible
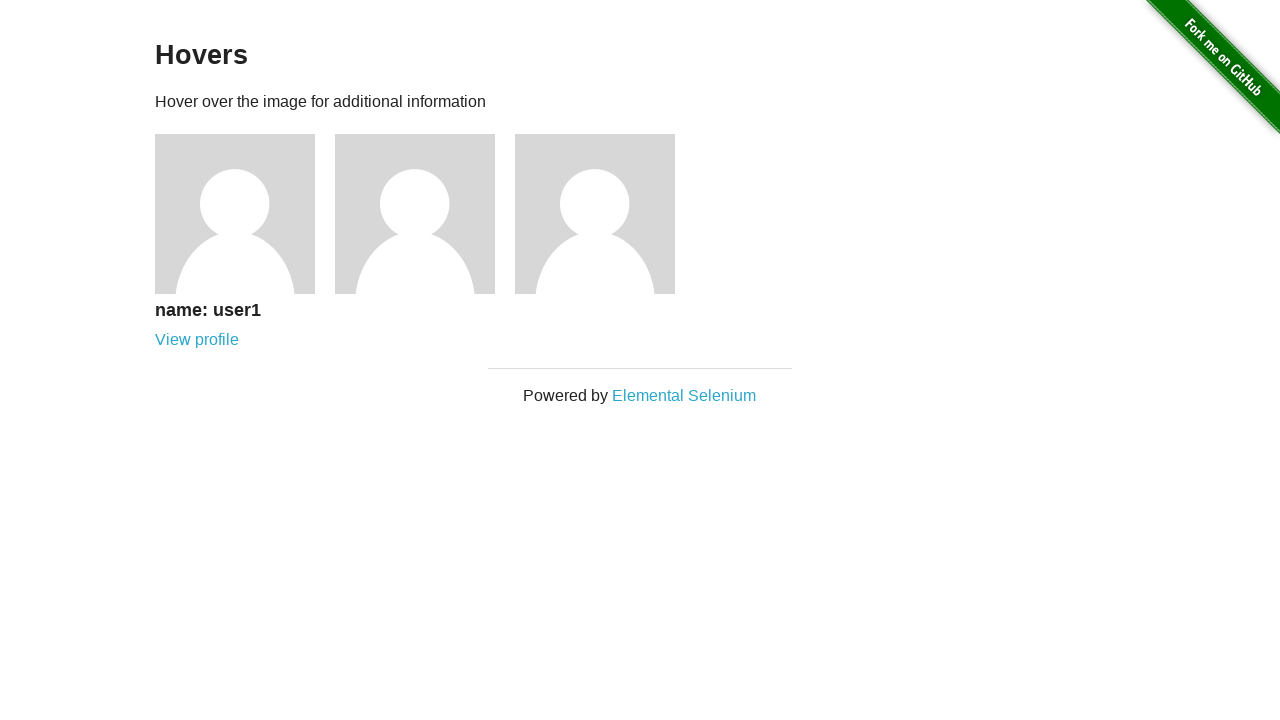

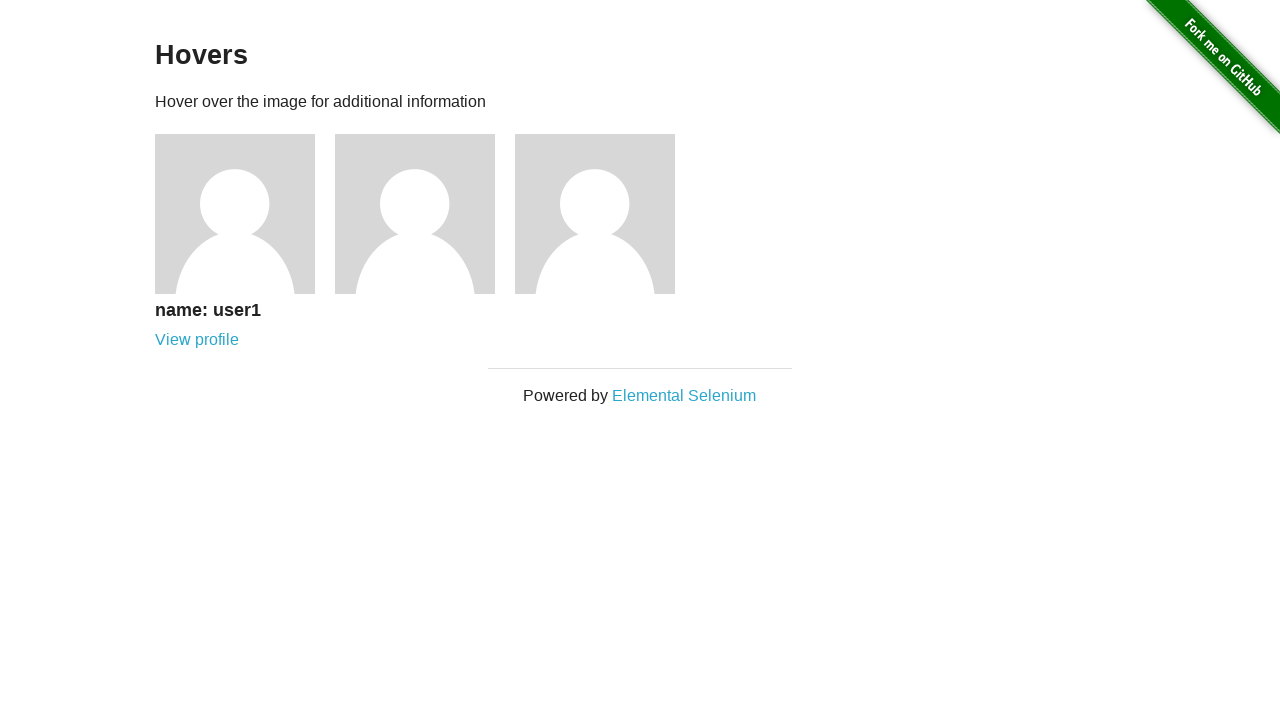